Tests prompt dialog functionality by triggering a prompt, entering text, and accepting it

Starting URL: https://bonigarcia.dev/selenium-webdriver-java/dialog-boxes.html

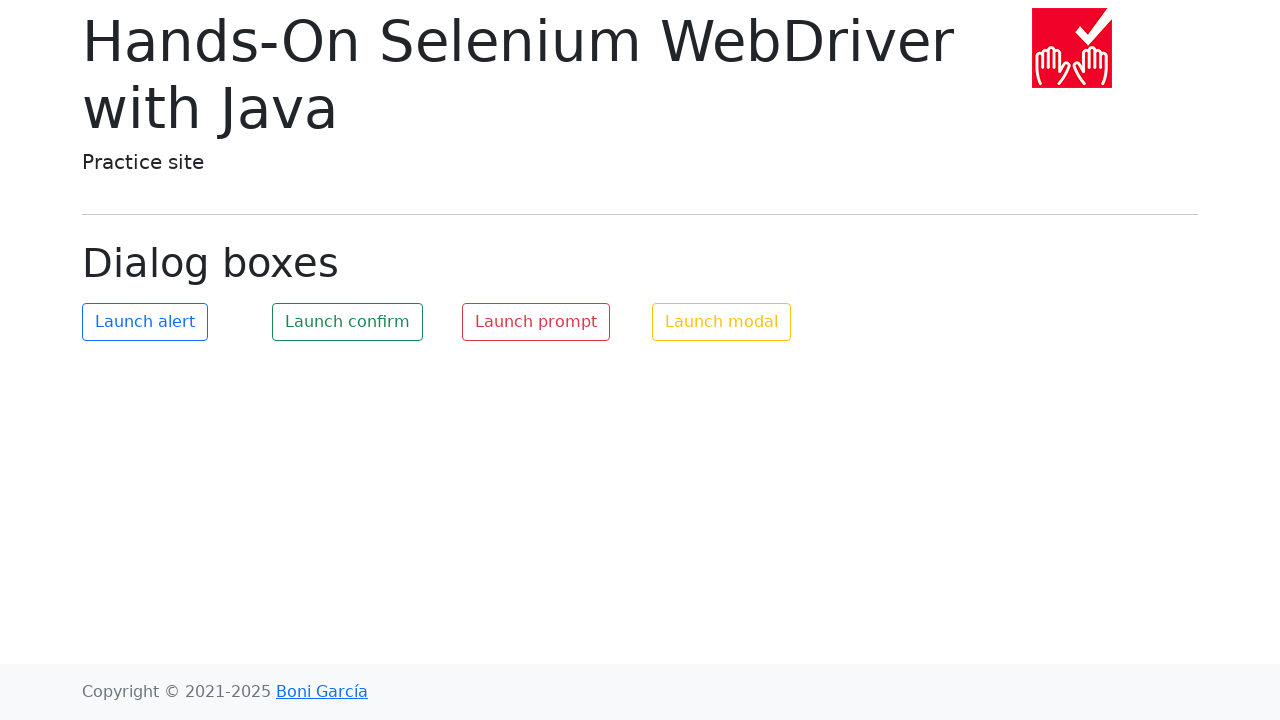

Set up dialog handler to accept prompt with 'Some Text'
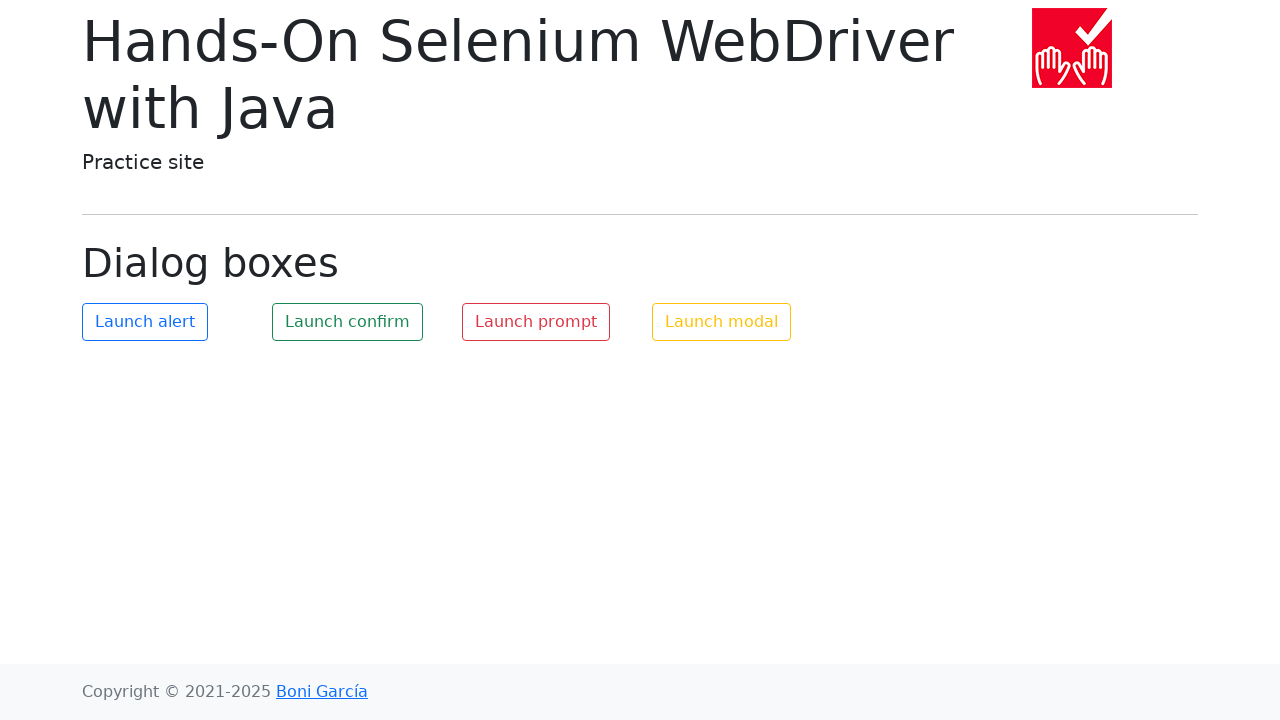

Clicked prompt button to trigger prompt dialog at (536, 322) on #my-prompt
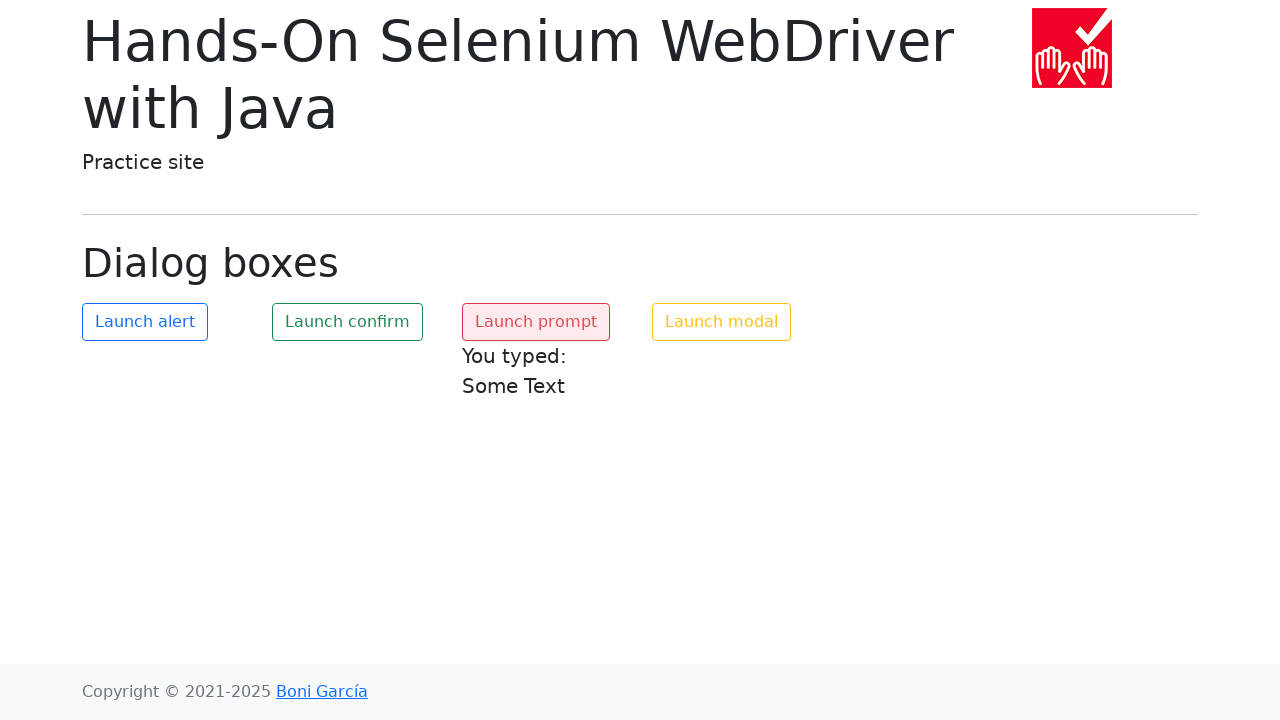

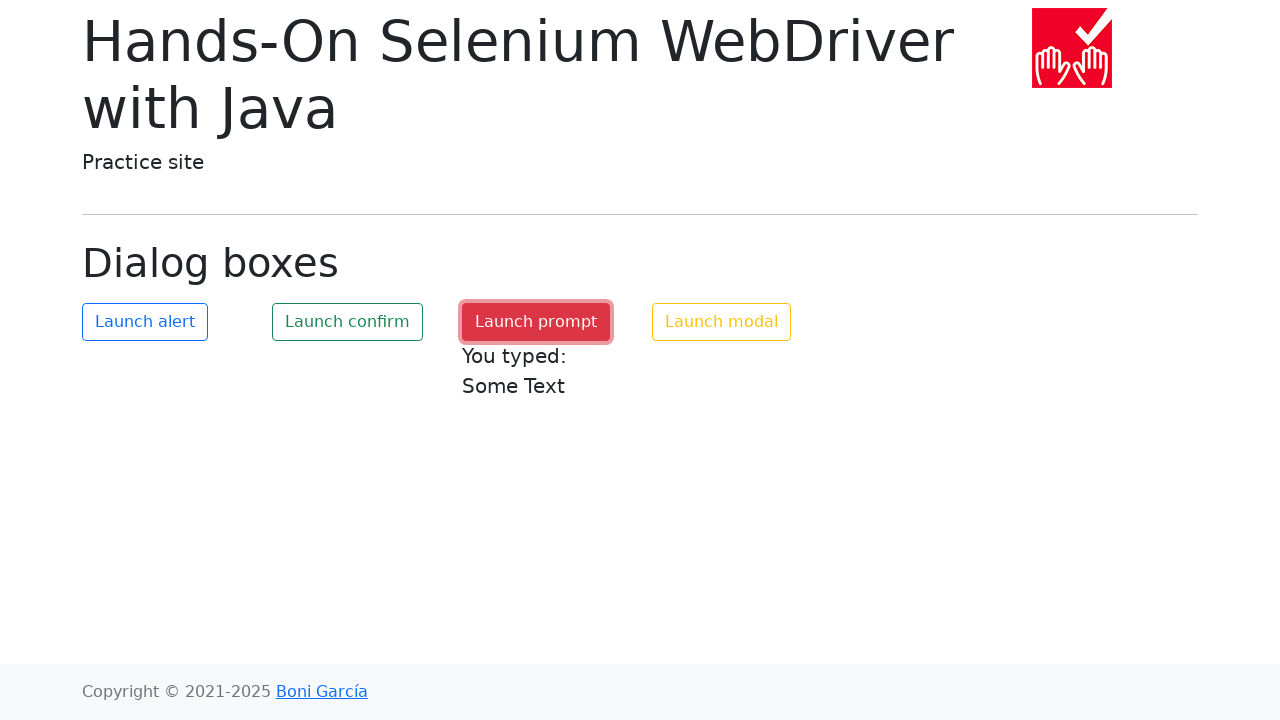